Navigates to the OrangeHRM login page and verifies that the page title contains "Orange"

Starting URL: https://opensource-demo.orangehrmlive.com/web/index.php/auth/login

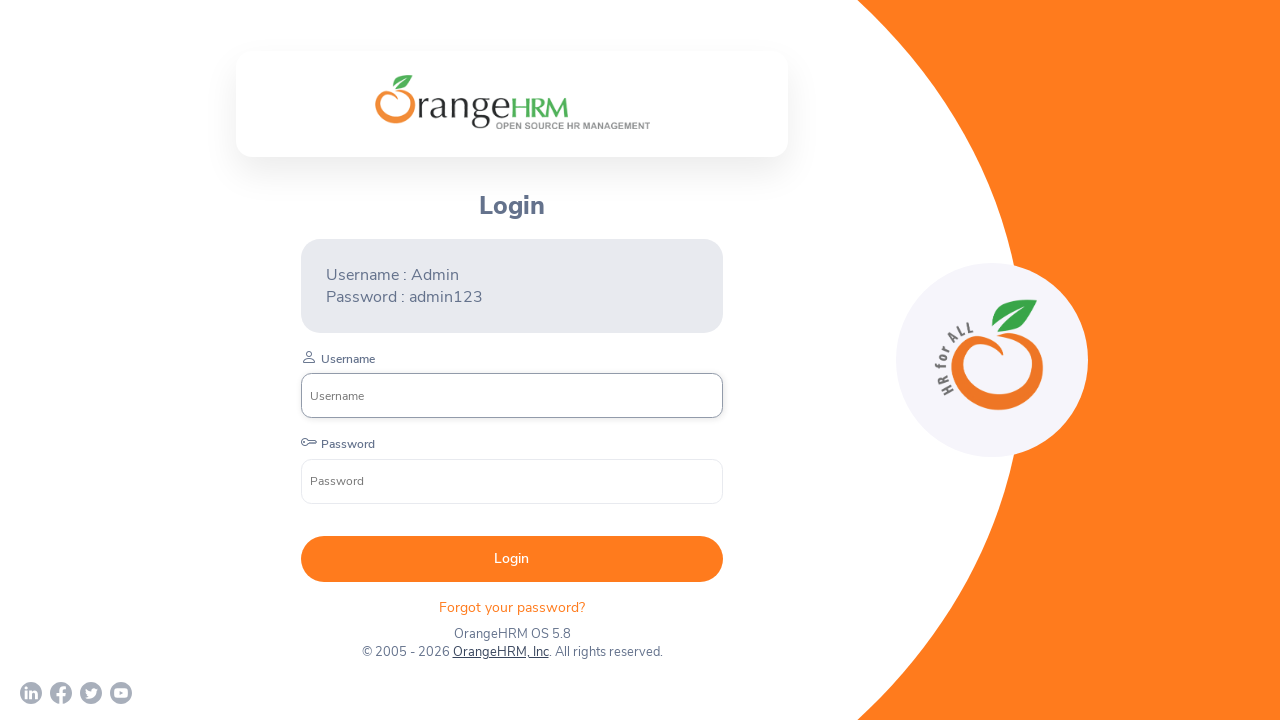

Waited for page to reach domcontentloaded state
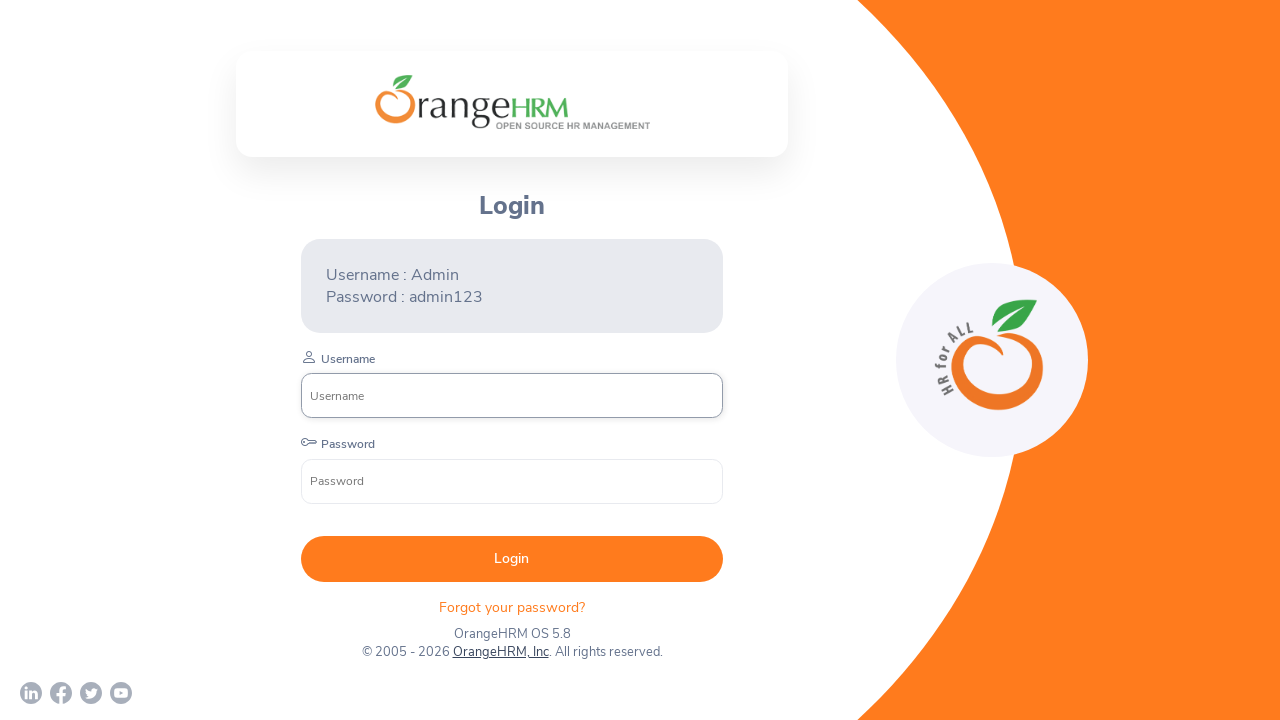

Verified page title contains 'Orange'
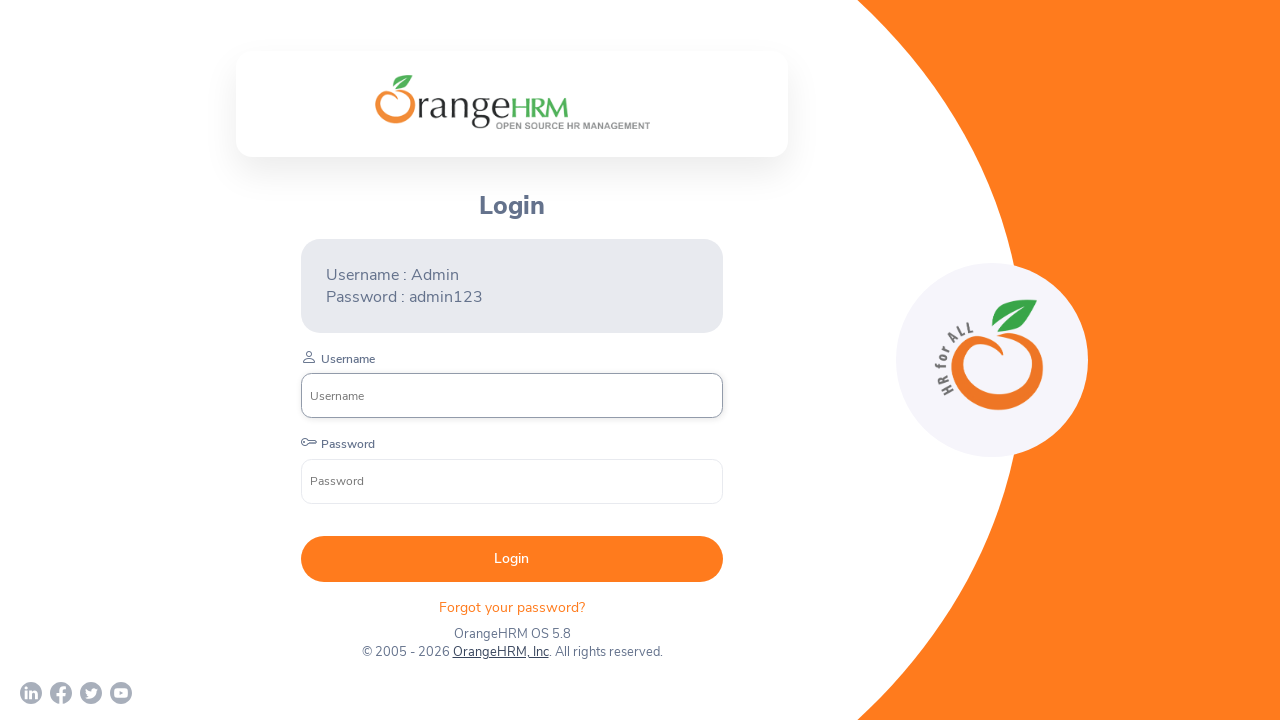

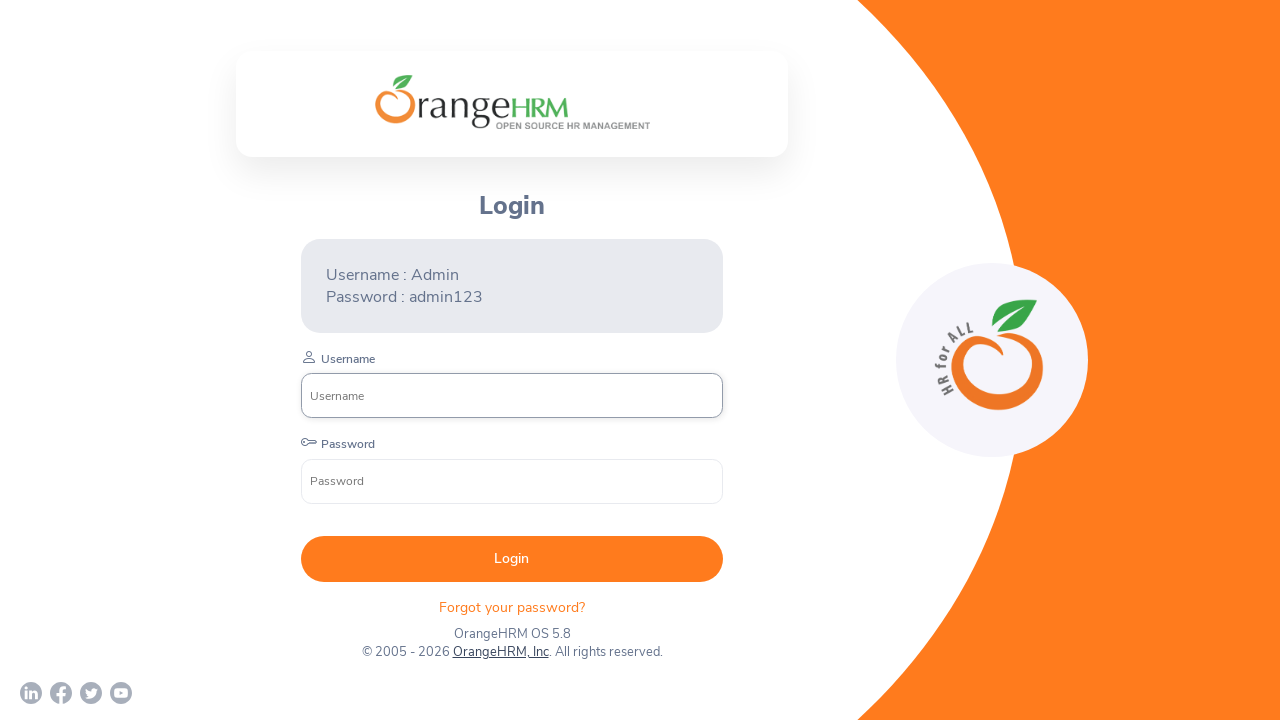